Tests radio button functionality by clicking the Hockey radio button and verifying selection states

Starting URL: https://practice.cydeo.com/radio_buttons

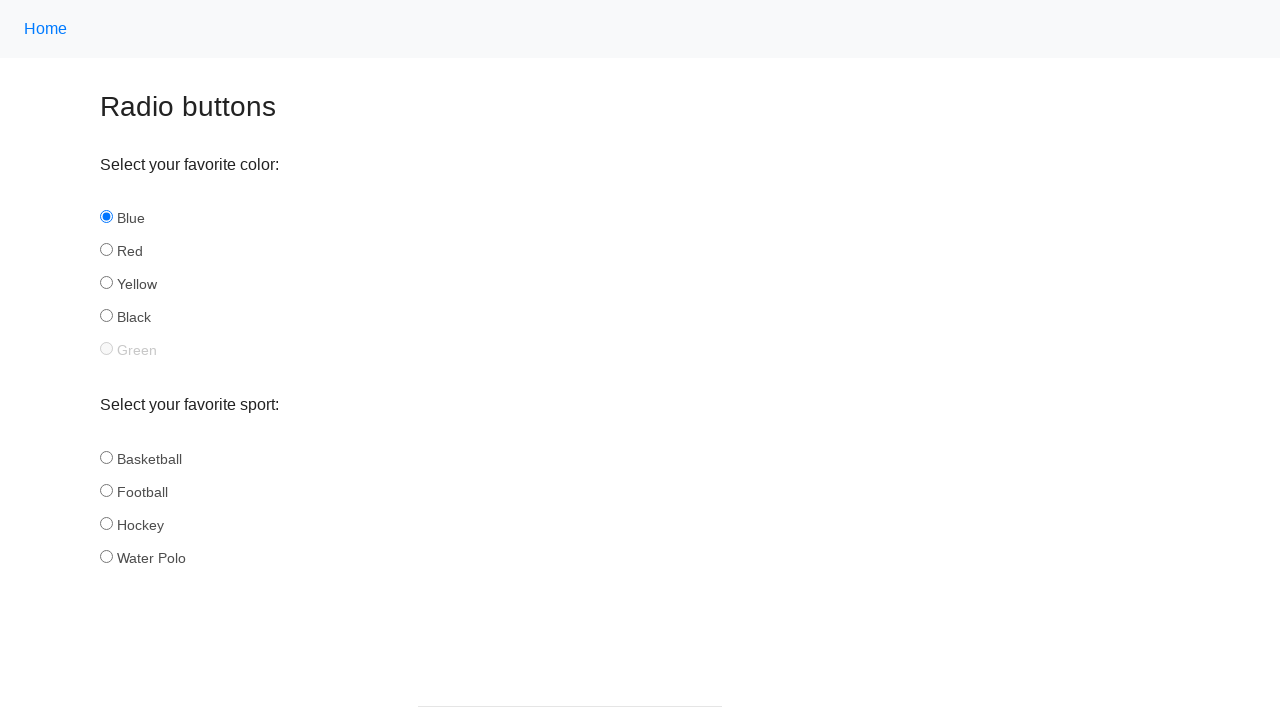

Clicked Hockey radio button at (106, 523) on input#hockey
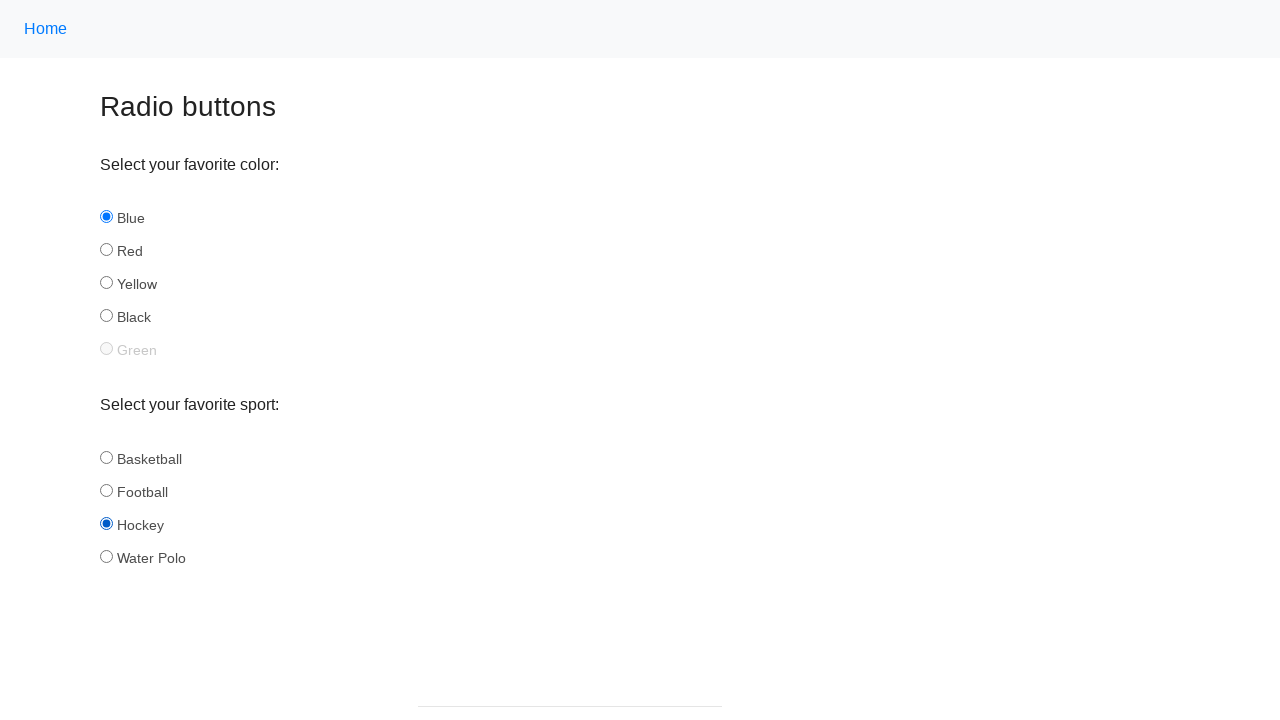

Located Hockey radio button element
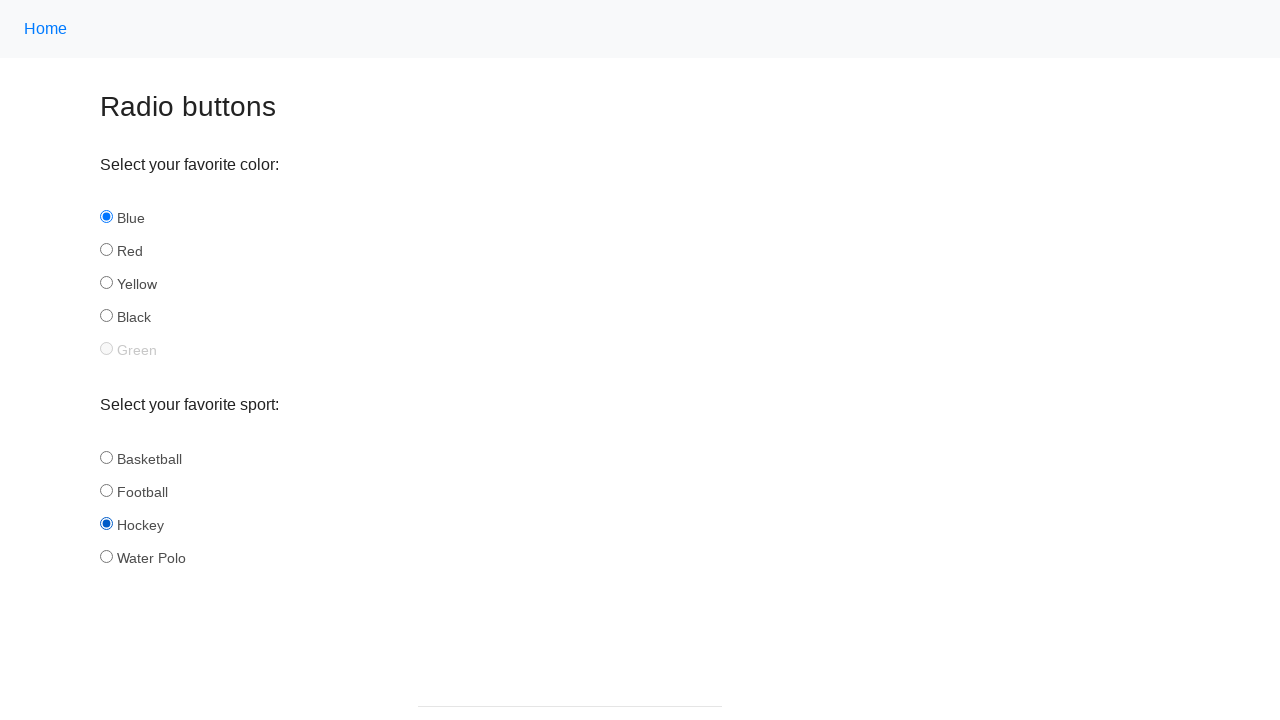

Verified Hockey radio button is checked
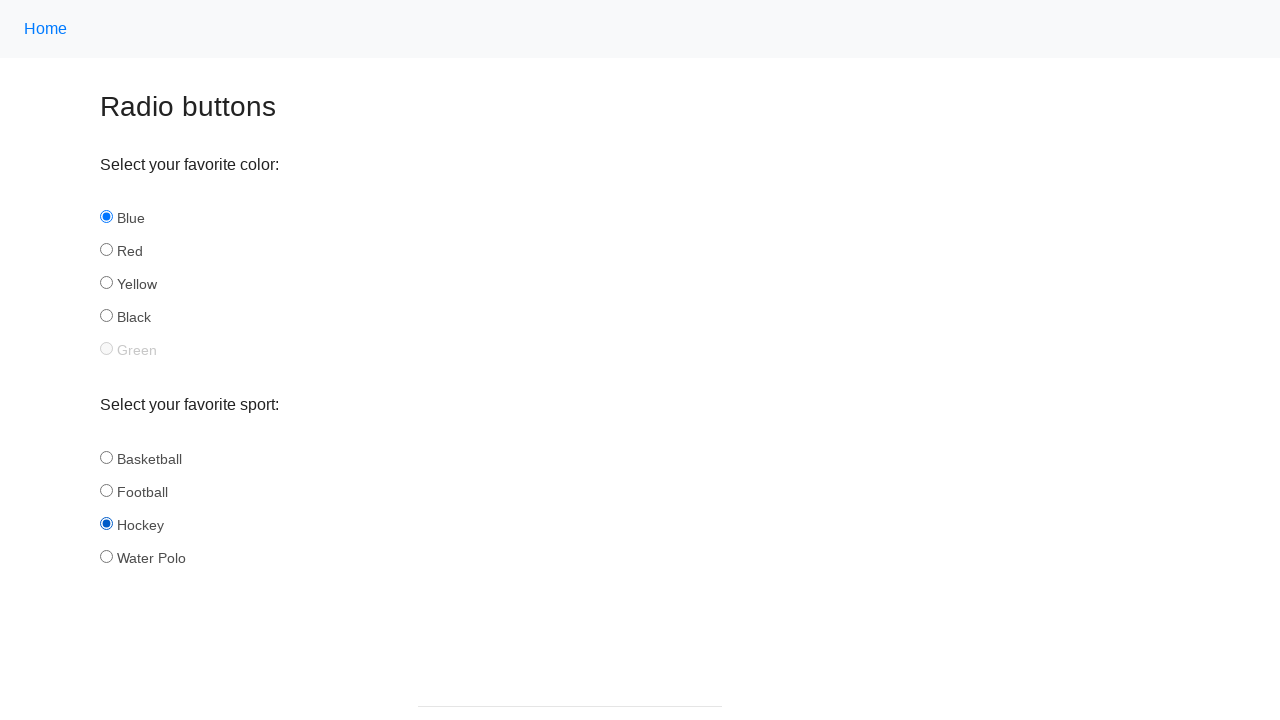

Located Green radio button element
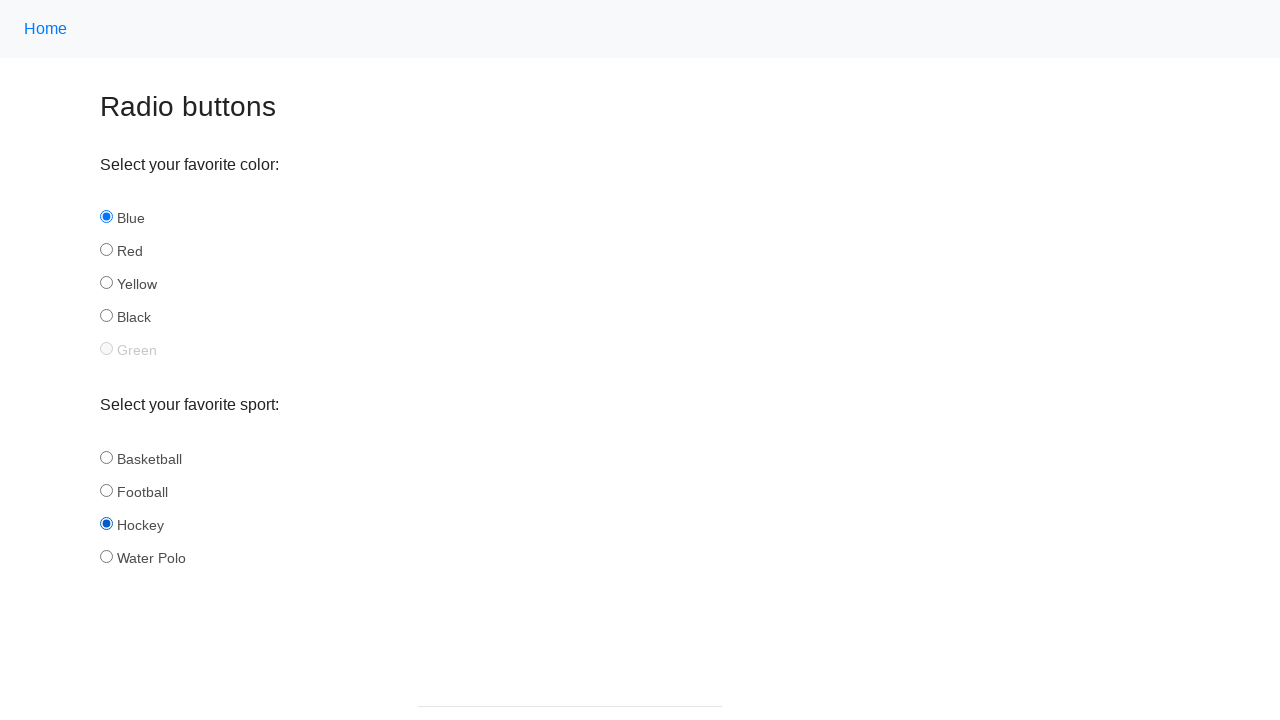

Verified Green radio button is disabled
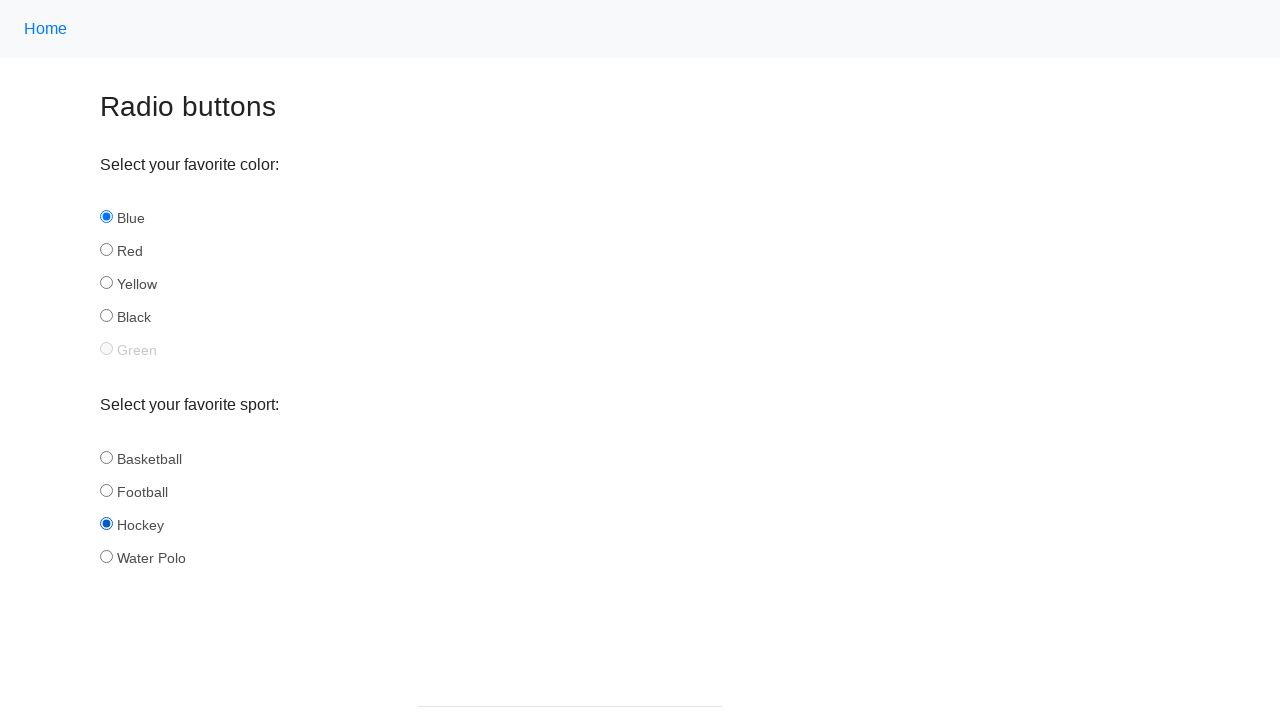

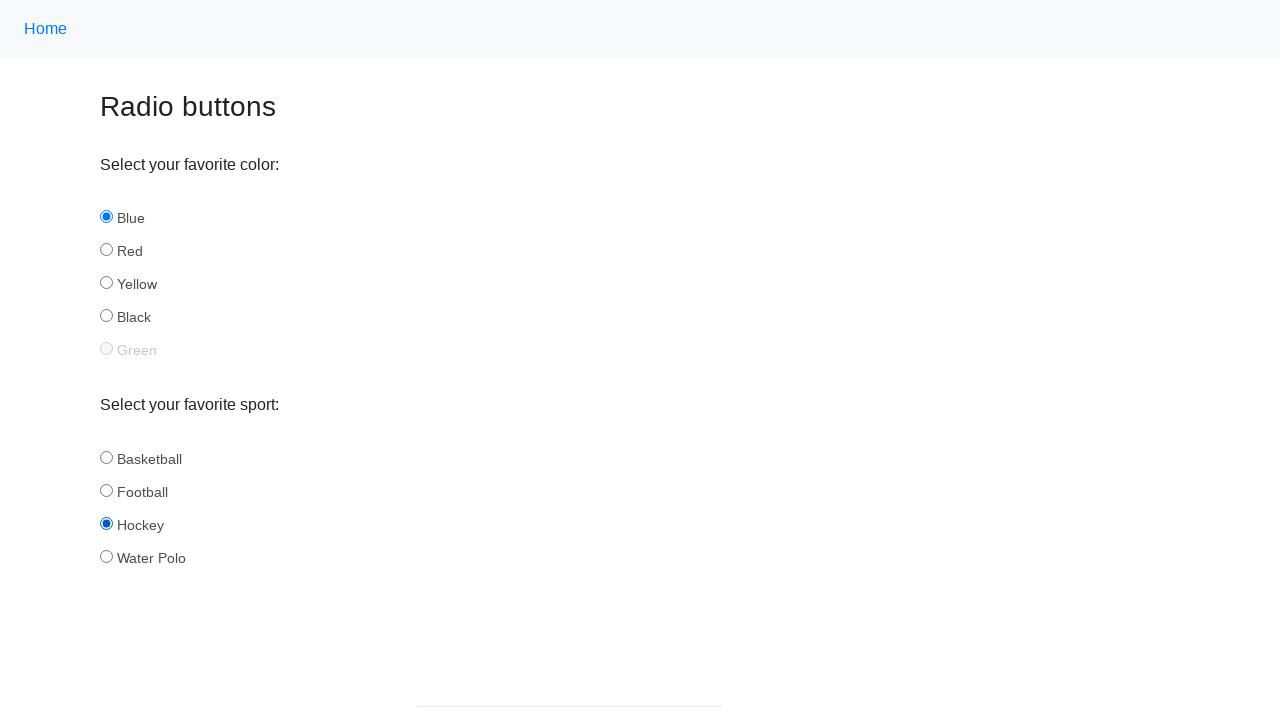